Tests clearing the complete state of all items by checking and then unchecking the toggle-all checkbox

Starting URL: https://demo.playwright.dev/todomvc

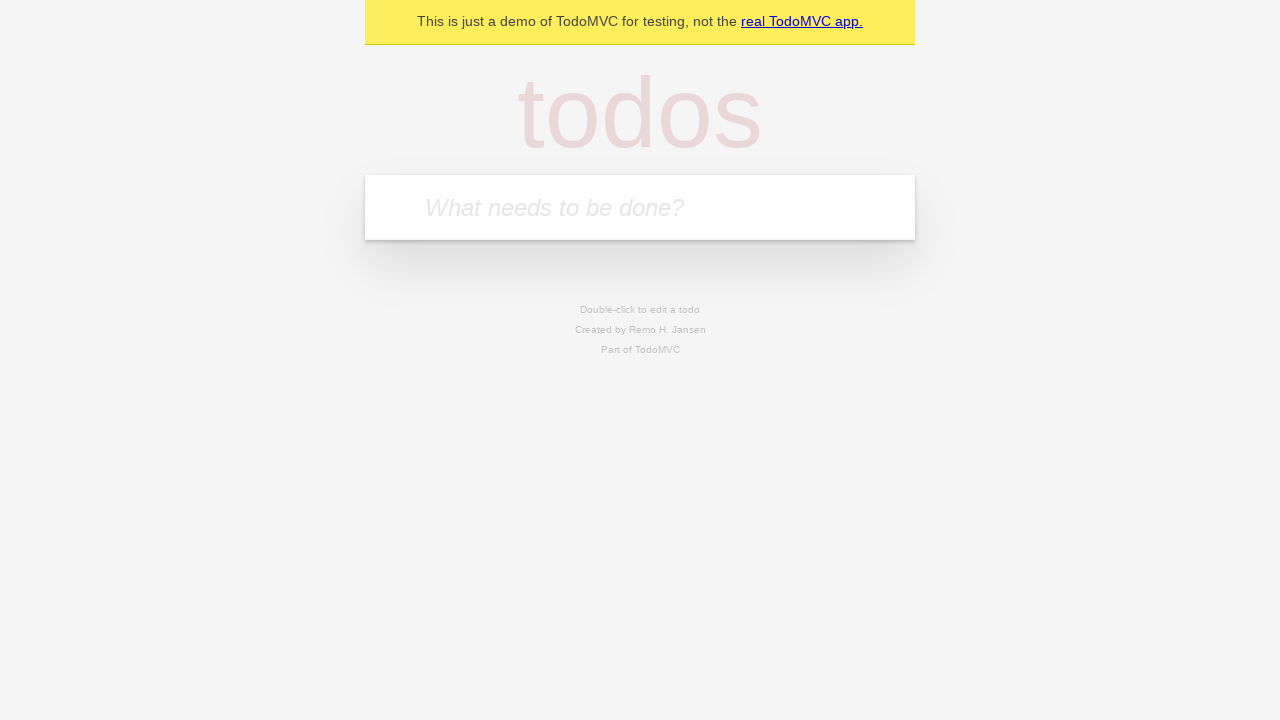

Filled first todo item 'buy some cheese' on internal:attr=[placeholder="What needs to be done?"i]
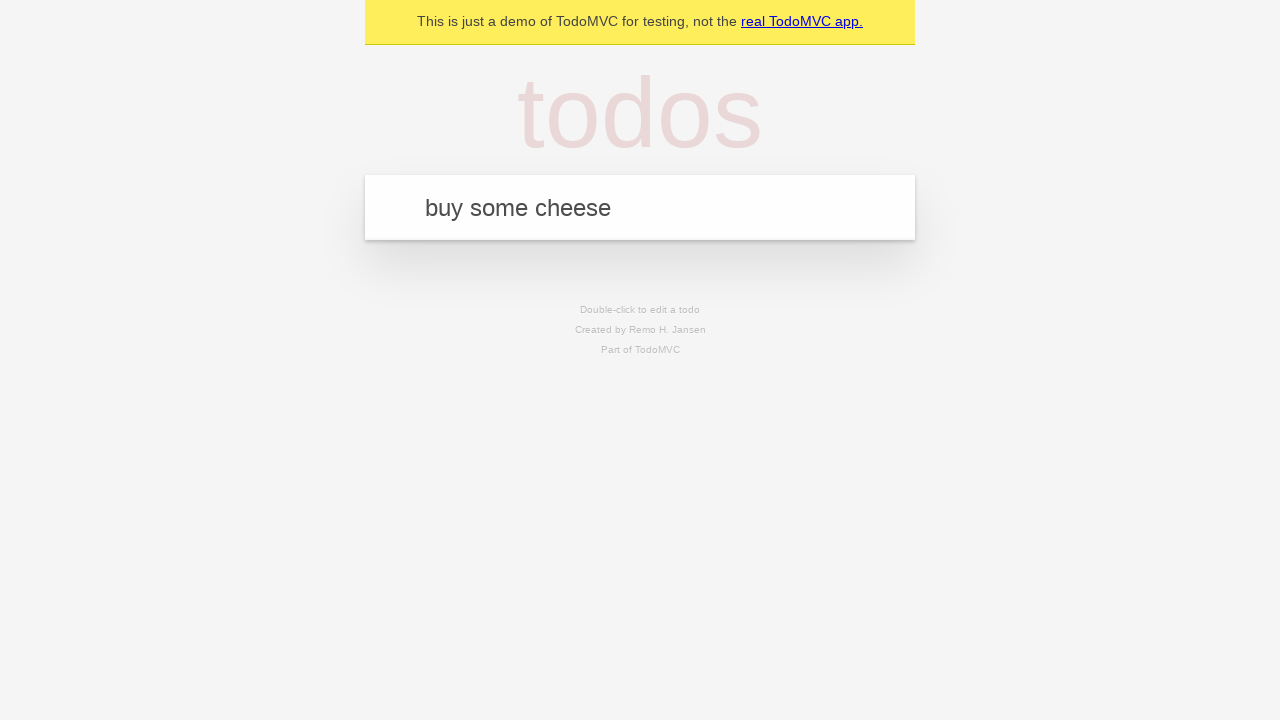

Pressed Enter to add first todo item on internal:attr=[placeholder="What needs to be done?"i]
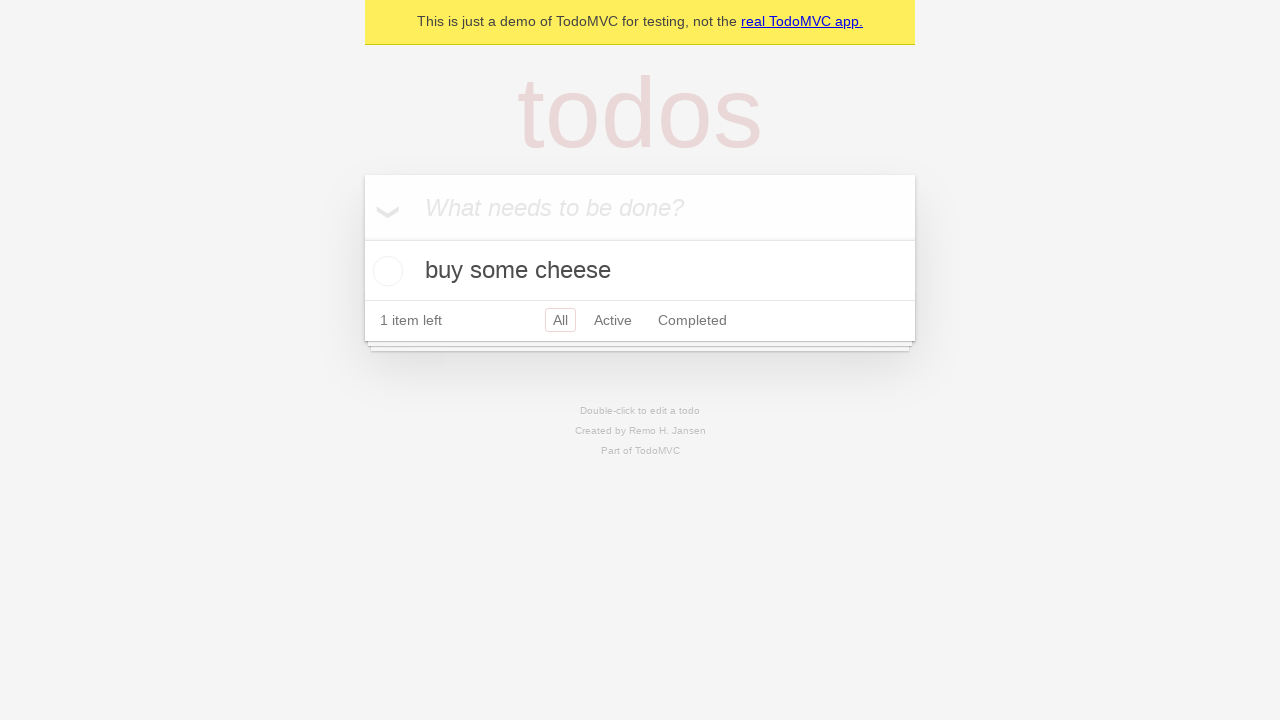

Filled second todo item 'feed the cat' on internal:attr=[placeholder="What needs to be done?"i]
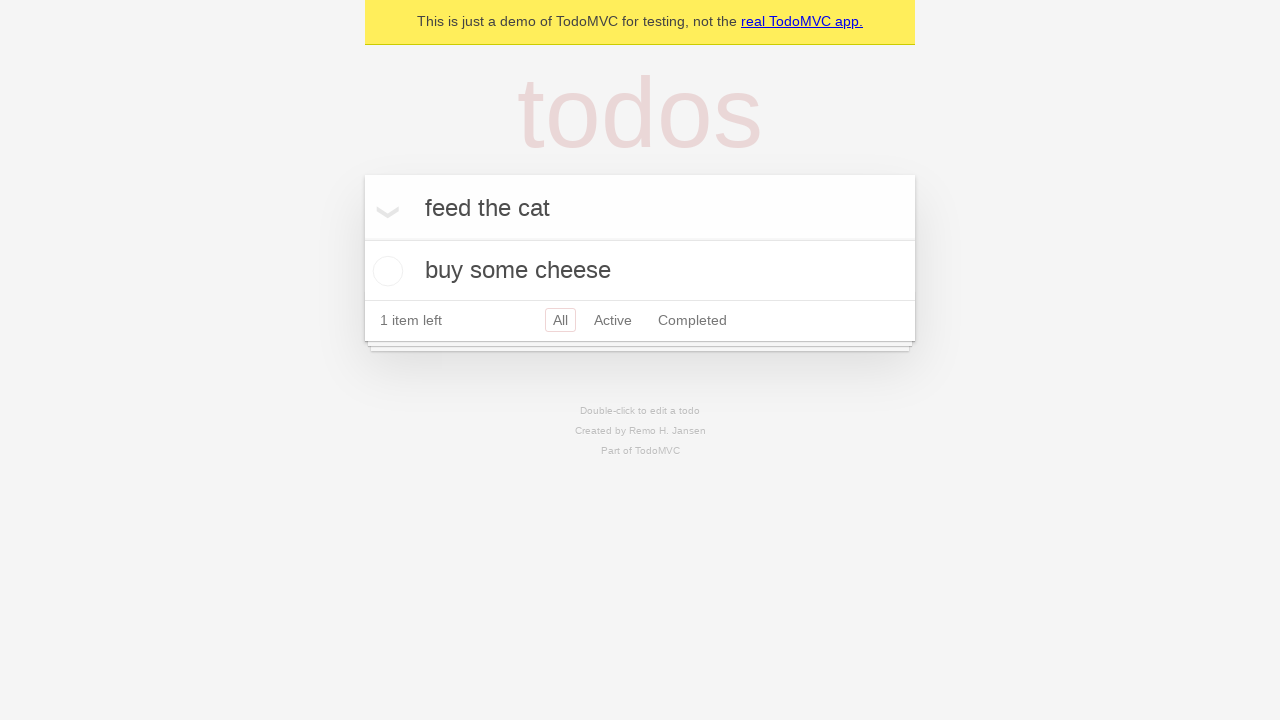

Pressed Enter to add second todo item on internal:attr=[placeholder="What needs to be done?"i]
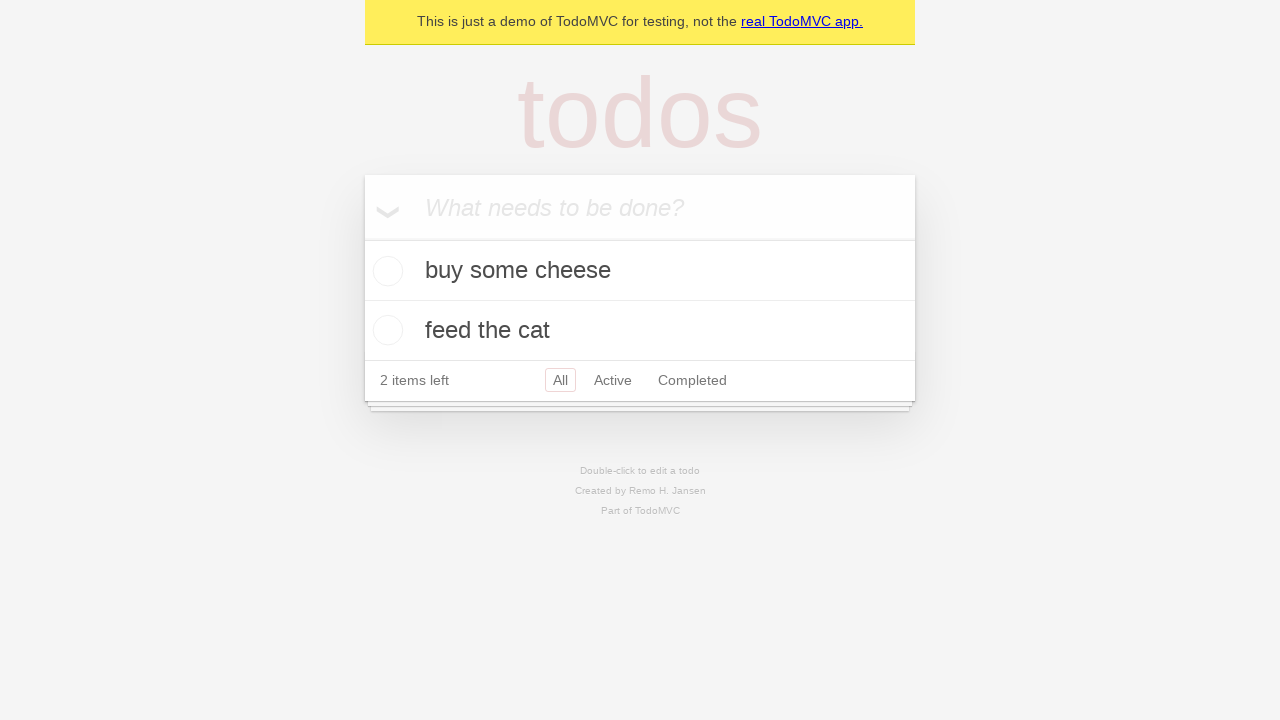

Filled third todo item 'book a doctors appointment' on internal:attr=[placeholder="What needs to be done?"i]
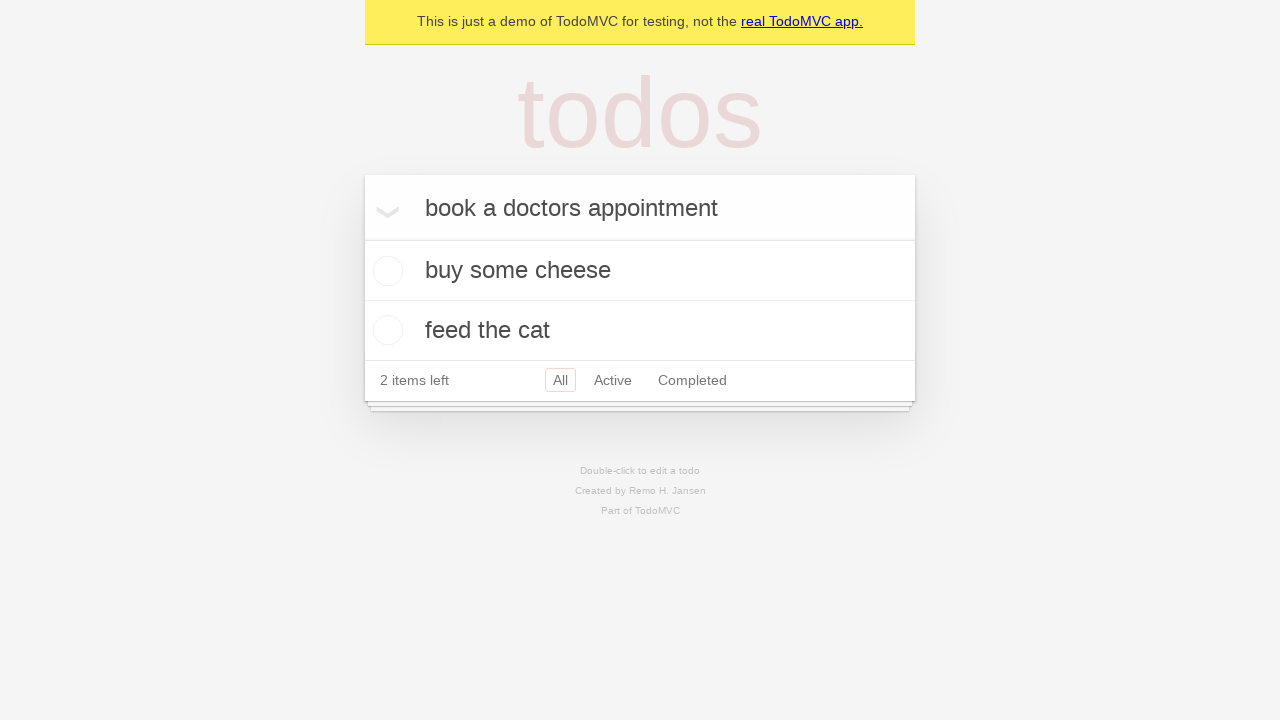

Pressed Enter to add third todo item on internal:attr=[placeholder="What needs to be done?"i]
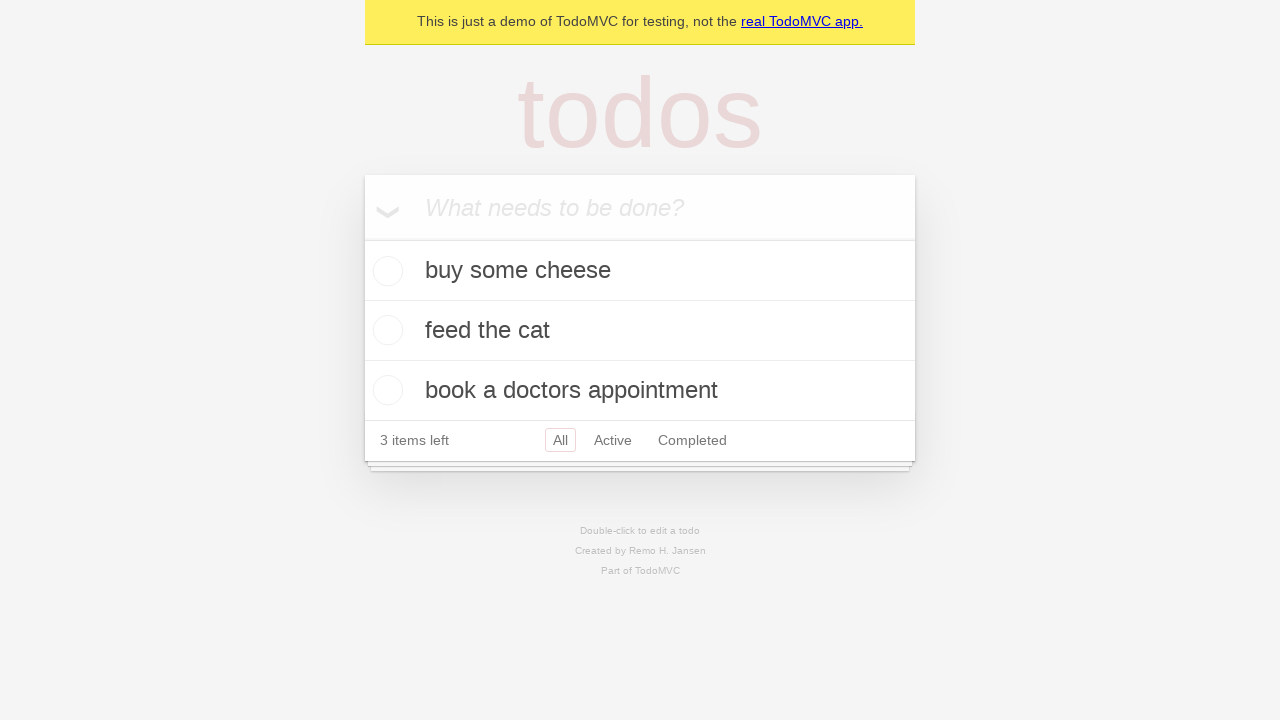

Checked toggle-all checkbox to mark all items as complete at (362, 238) on internal:label="Mark all as complete"i
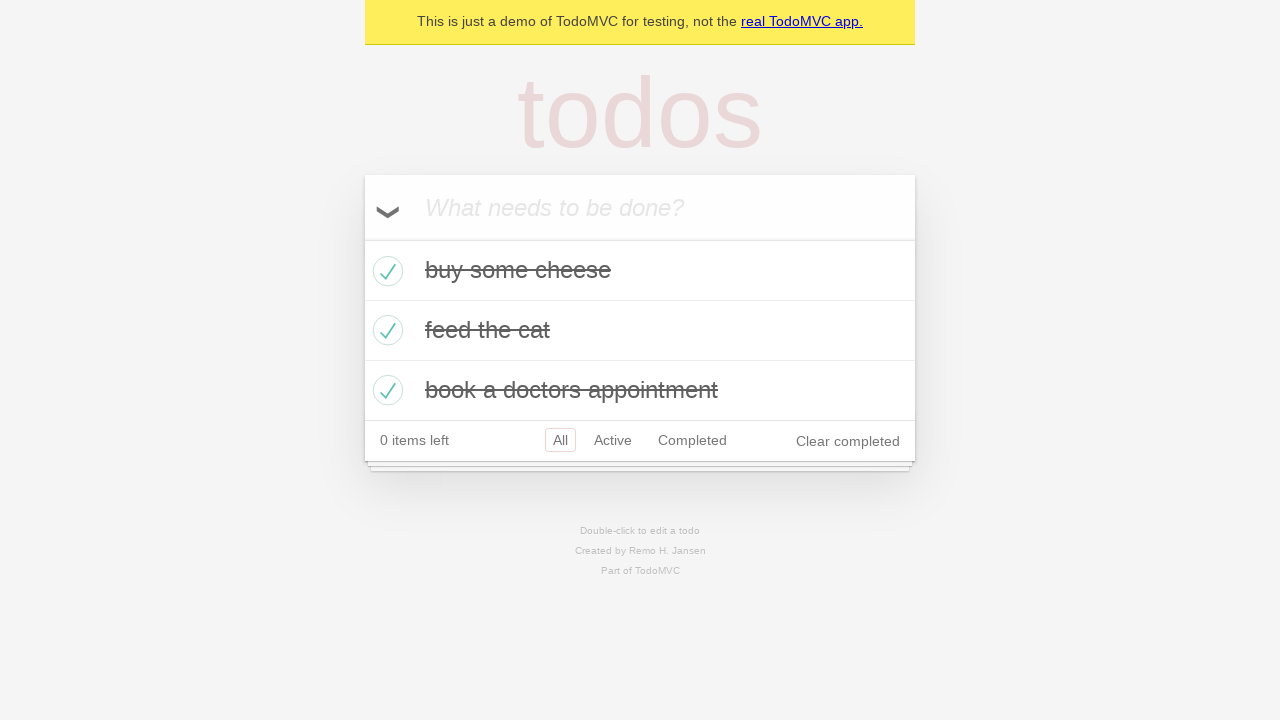

Unchecked toggle-all checkbox to clear complete state of all items at (362, 238) on internal:label="Mark all as complete"i
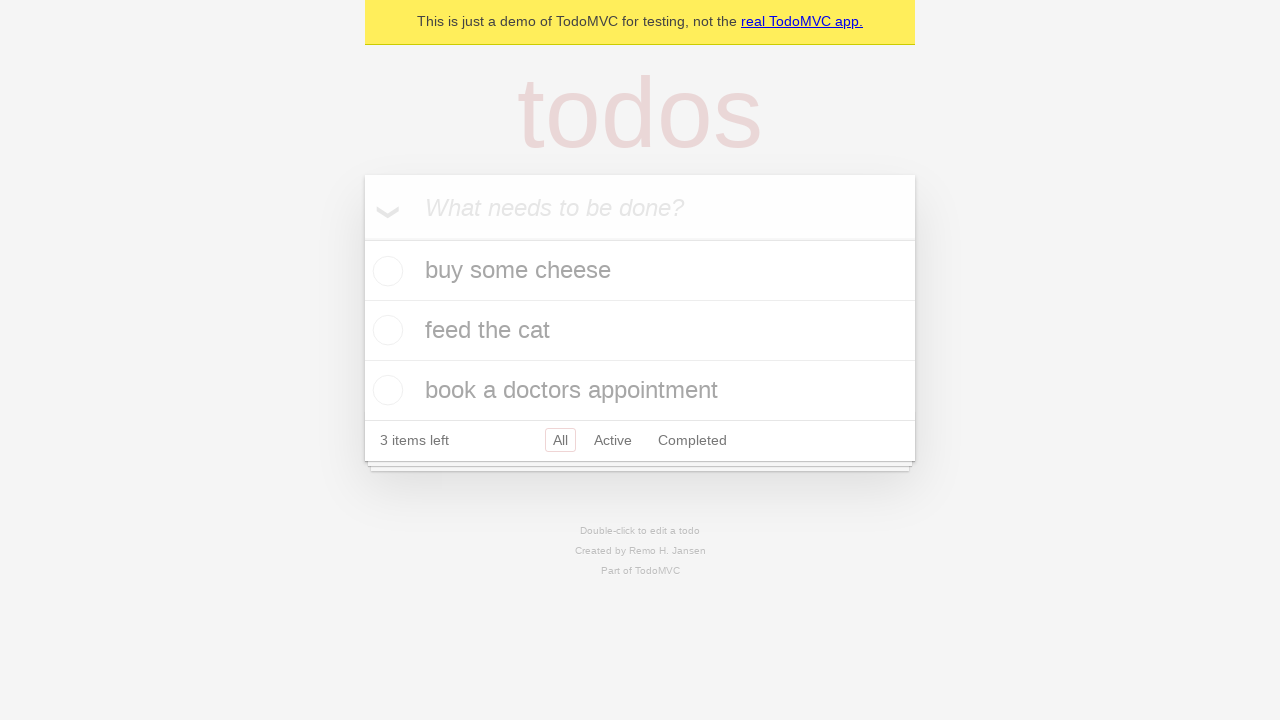

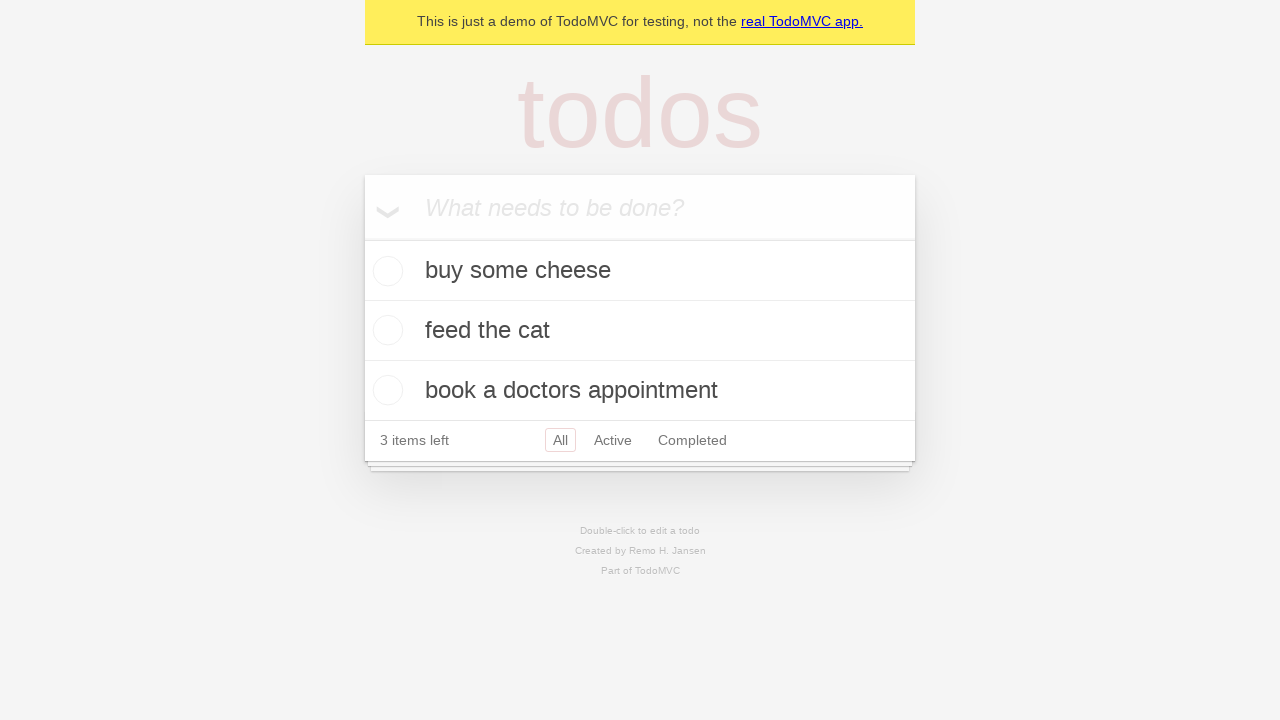